Tests that edits are cancelled when pressing Escape key

Starting URL: https://demo.playwright.dev/todomvc

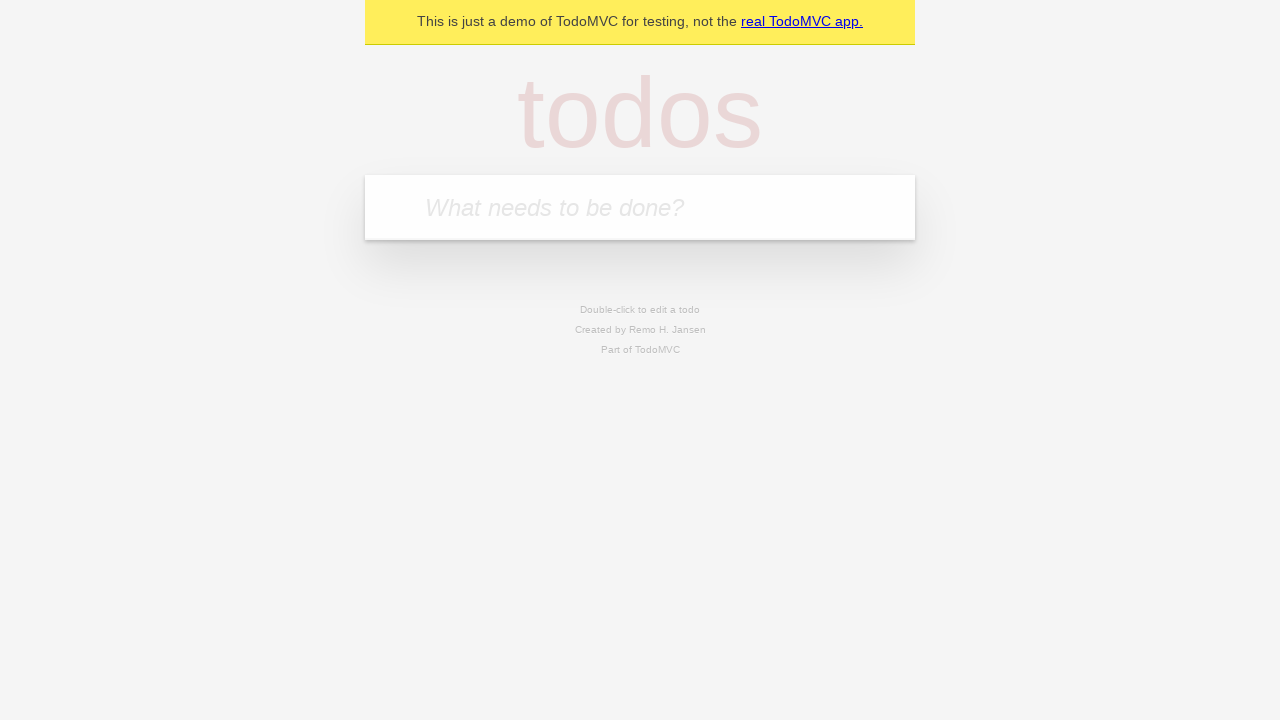

Filled new todo input with 'buy some cheese' on internal:attr=[placeholder="What needs to be done?"i]
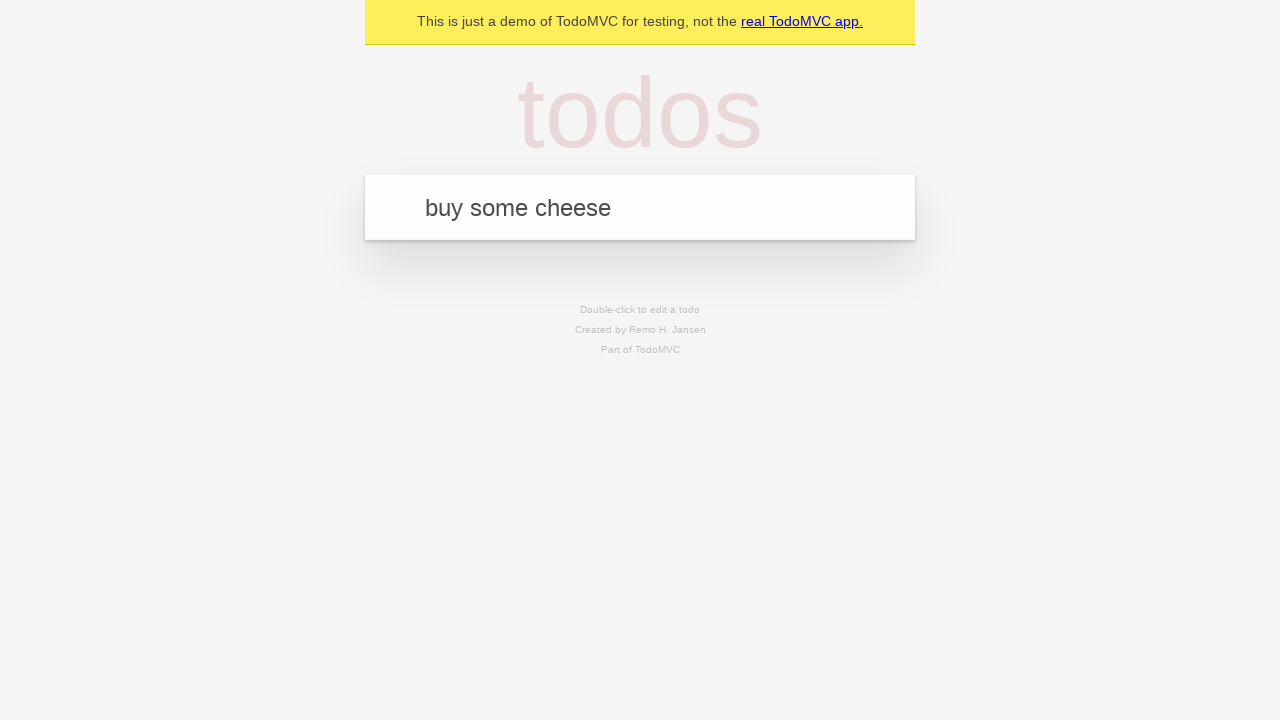

Pressed Enter to create todo 'buy some cheese' on internal:attr=[placeholder="What needs to be done?"i]
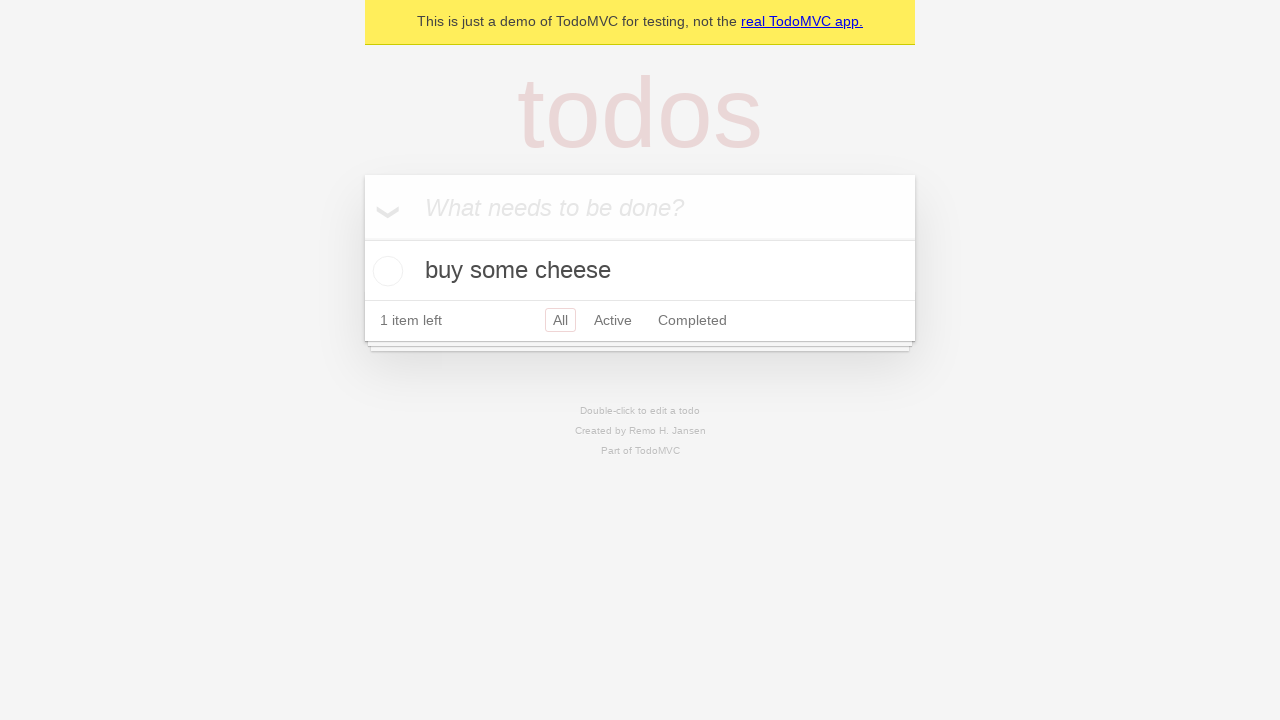

Filled new todo input with 'feed the cat' on internal:attr=[placeholder="What needs to be done?"i]
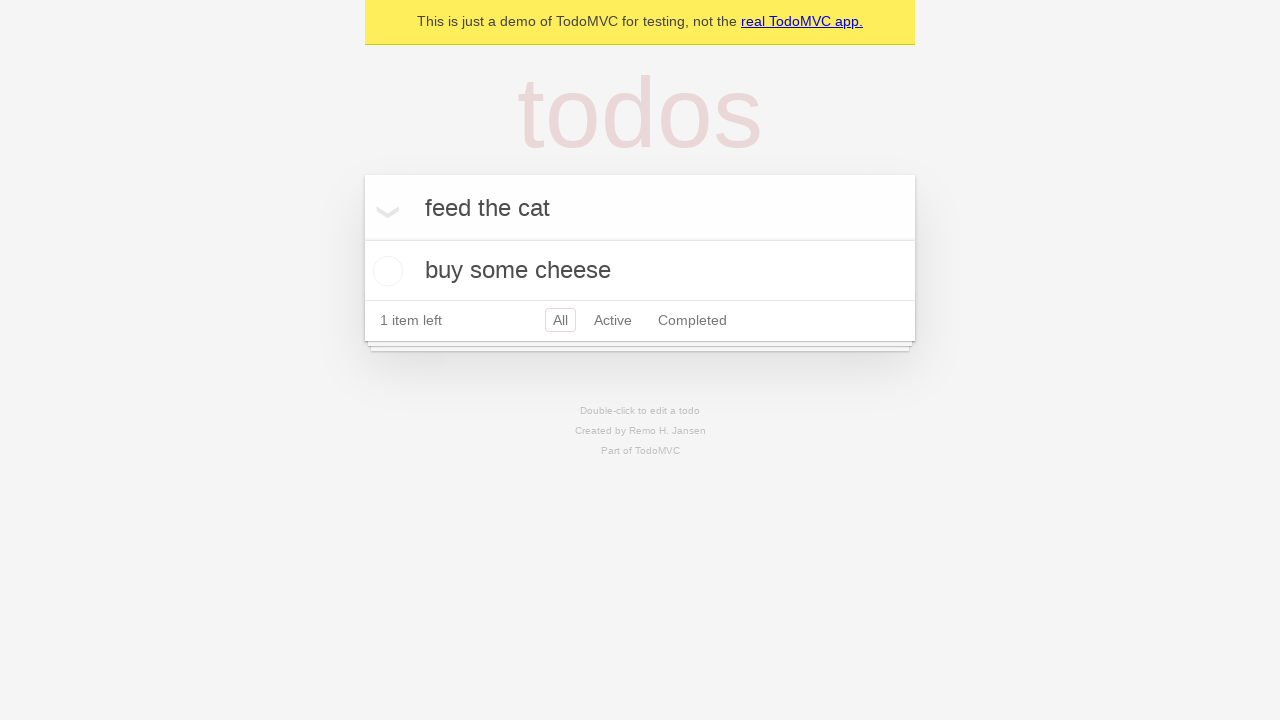

Pressed Enter to create todo 'feed the cat' on internal:attr=[placeholder="What needs to be done?"i]
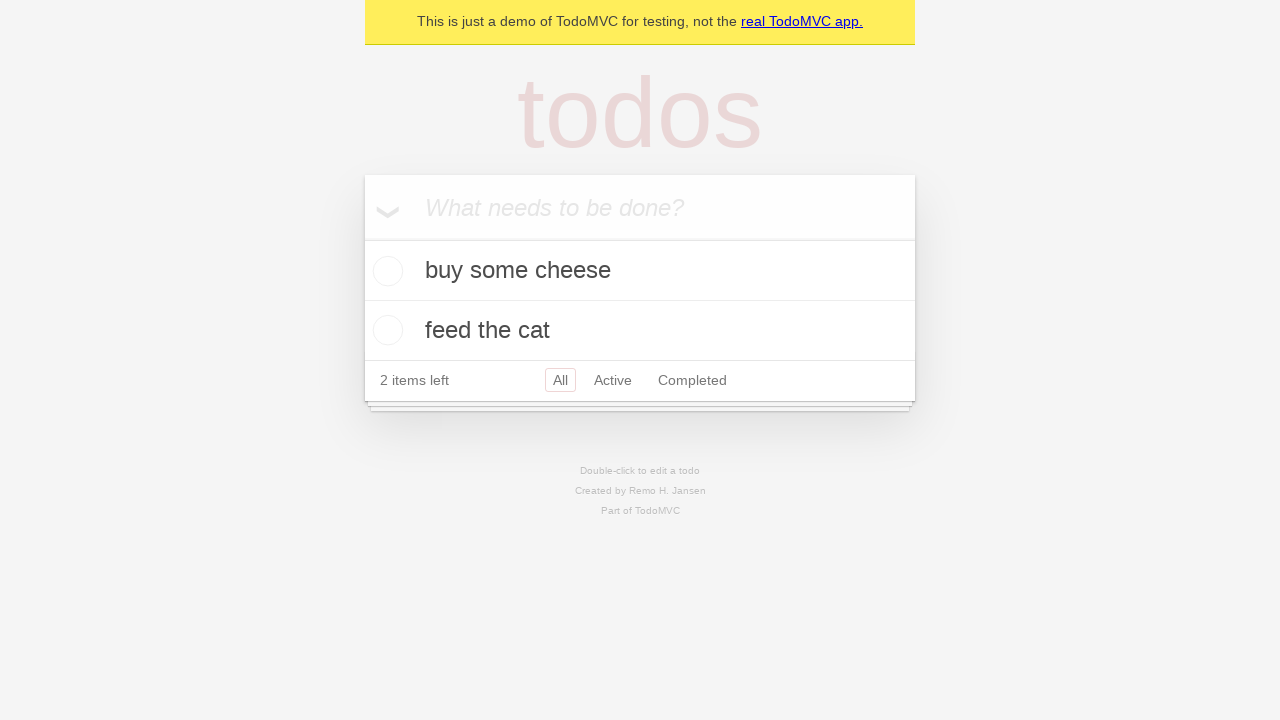

Filled new todo input with 'book a doctors appointment' on internal:attr=[placeholder="What needs to be done?"i]
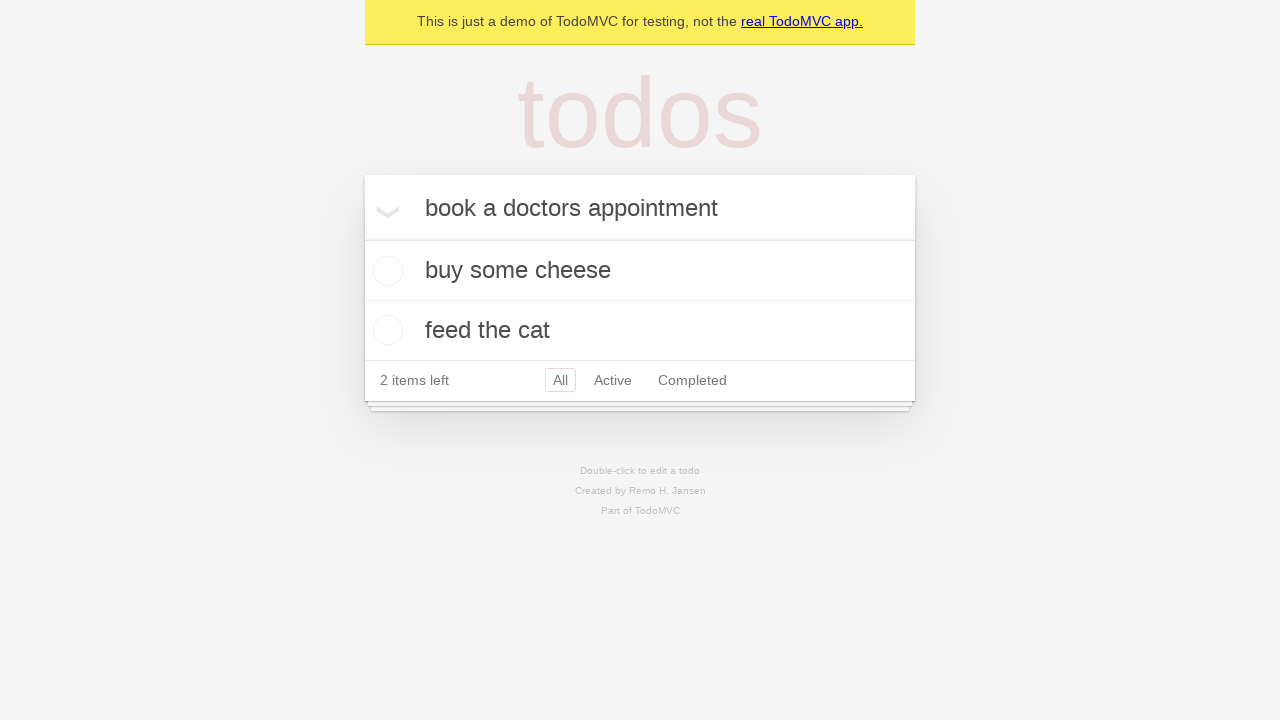

Pressed Enter to create todo 'book a doctors appointment' on internal:attr=[placeholder="What needs to be done?"i]
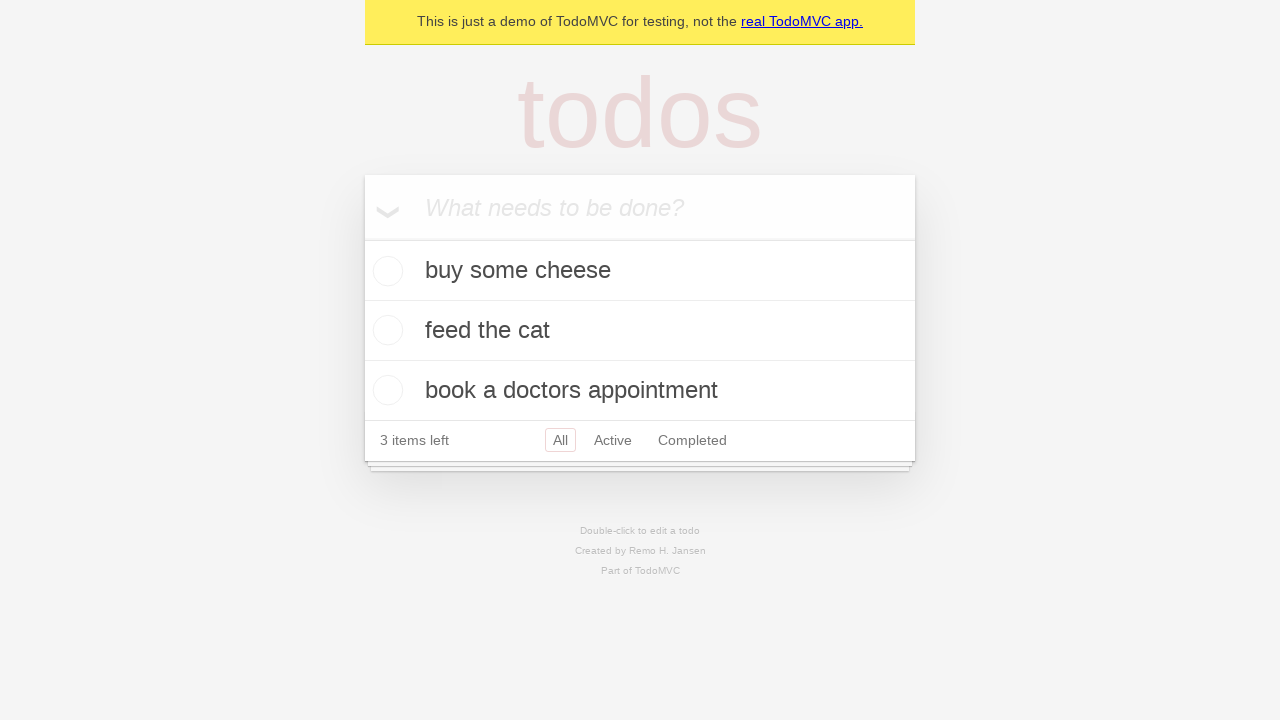

Waited for 3 todo items to be created
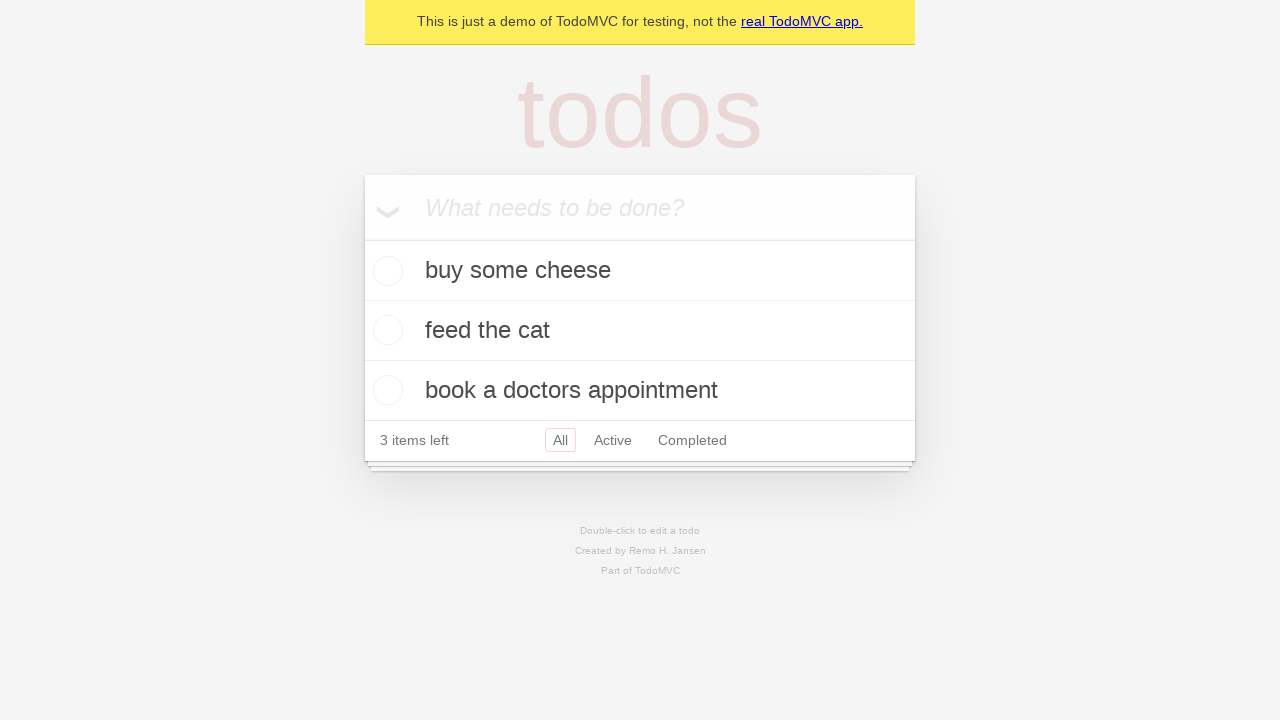

Double-clicked second todo item to enter edit mode at (640, 331) on internal:testid=[data-testid="todo-item"s] >> nth=1
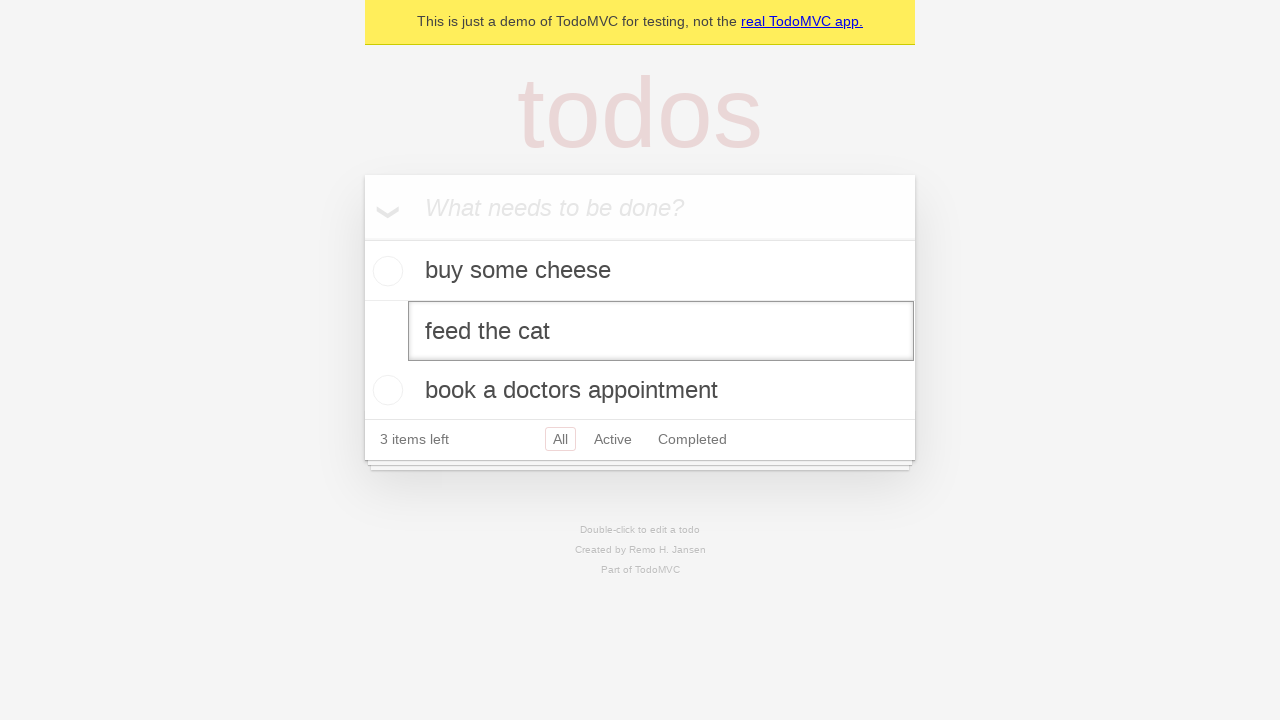

Filled edit input with 'buy some sausages' on internal:testid=[data-testid="todo-item"s] >> nth=1 >> internal:role=textbox[nam
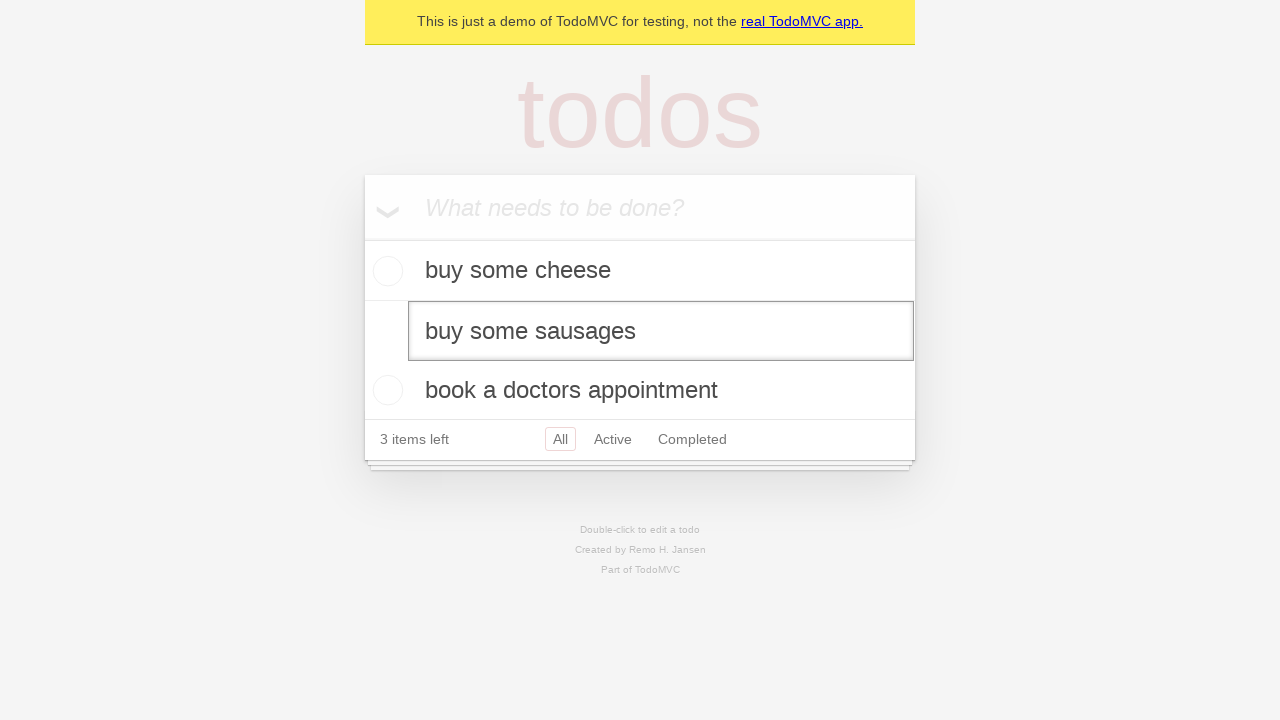

Pressed Escape key to cancel edit on internal:testid=[data-testid="todo-item"s] >> nth=1 >> internal:role=textbox[nam
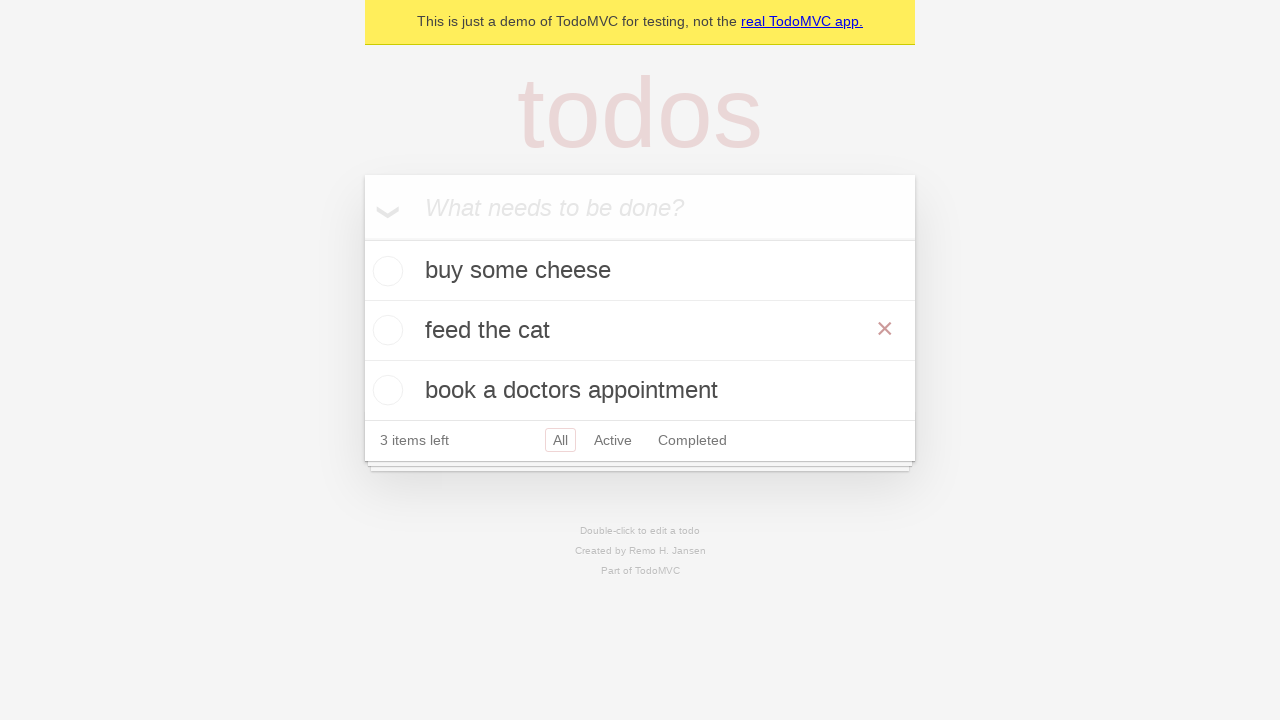

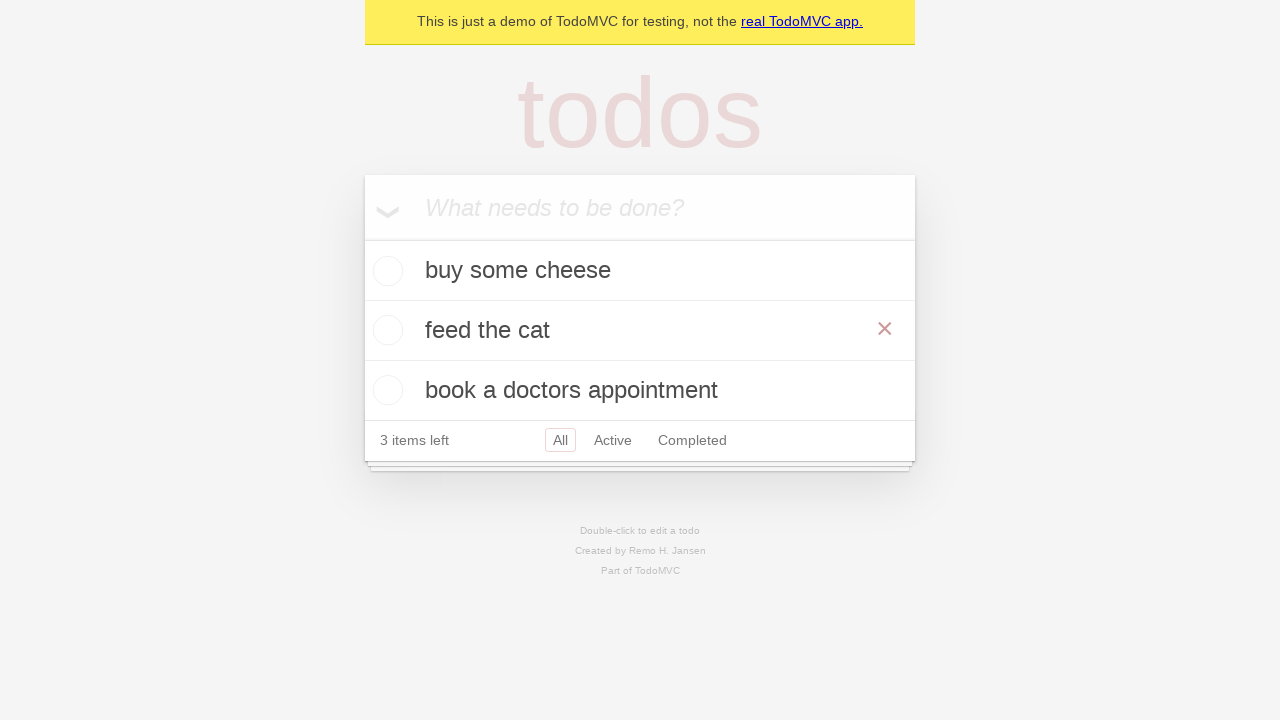